Tests a basic calculator by entering two numbers, selecting subtract operation, clicking calculate, and verifying the result is correct

Starting URL: https://testsheepnz.github.io/BasicCalculator.html

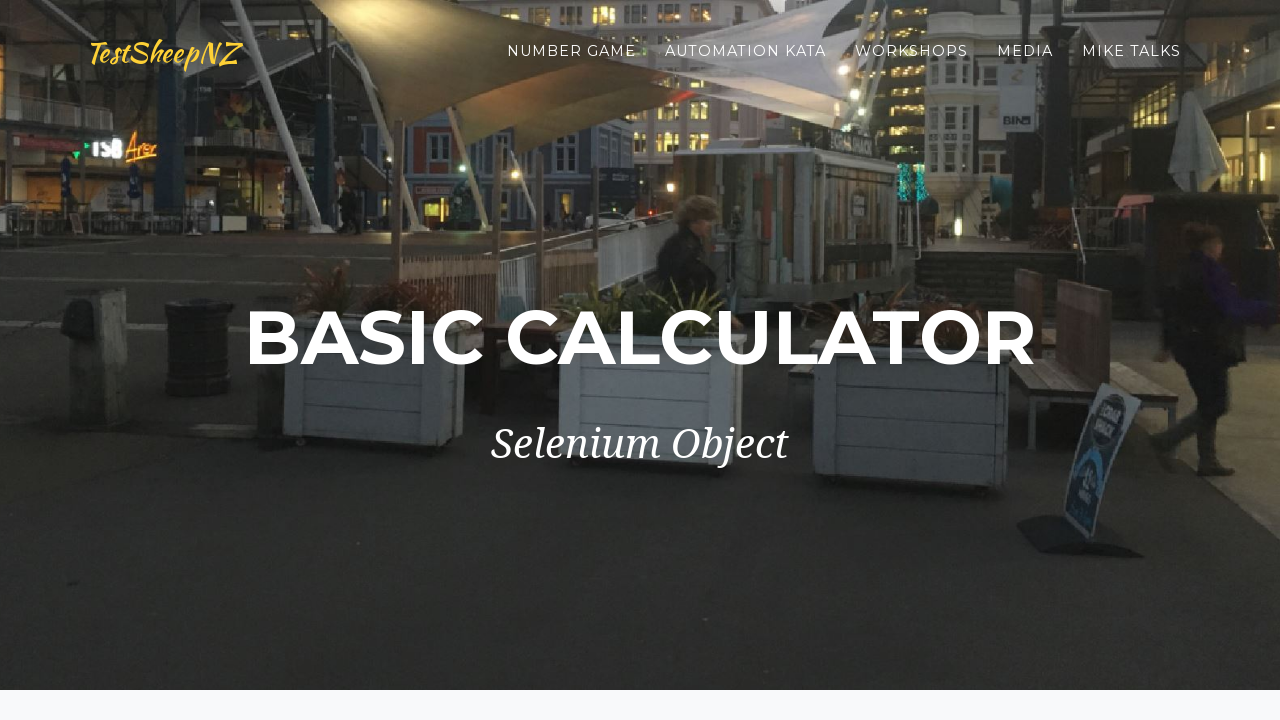

Scrolled to bottom of page
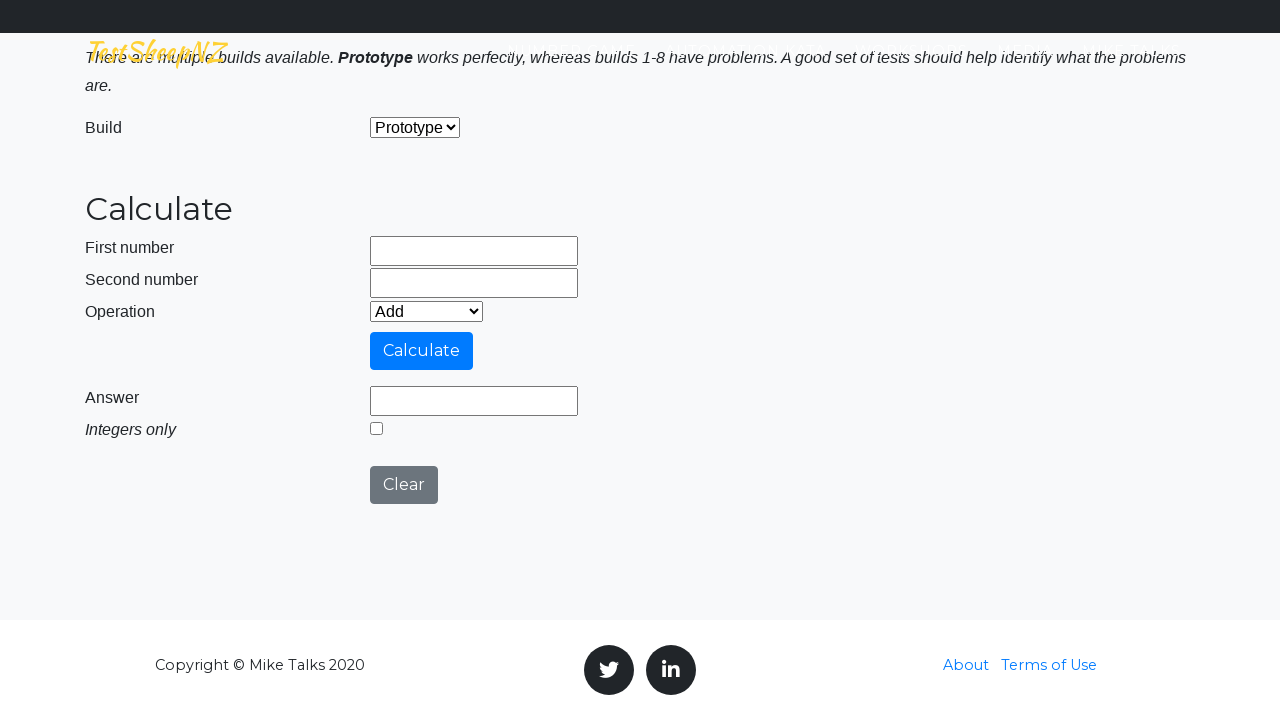

Clicked first number input field at (474, 251) on input[name='number1']
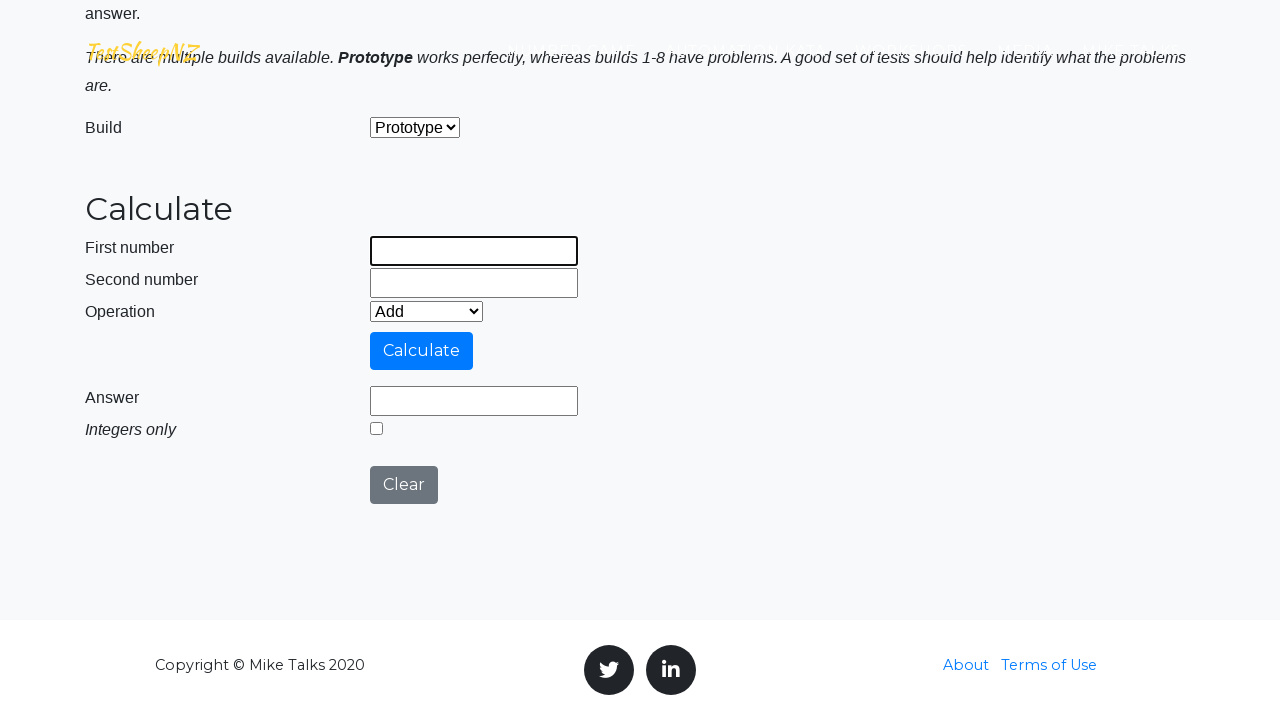

Entered '2' in first number field on input[name='number1']
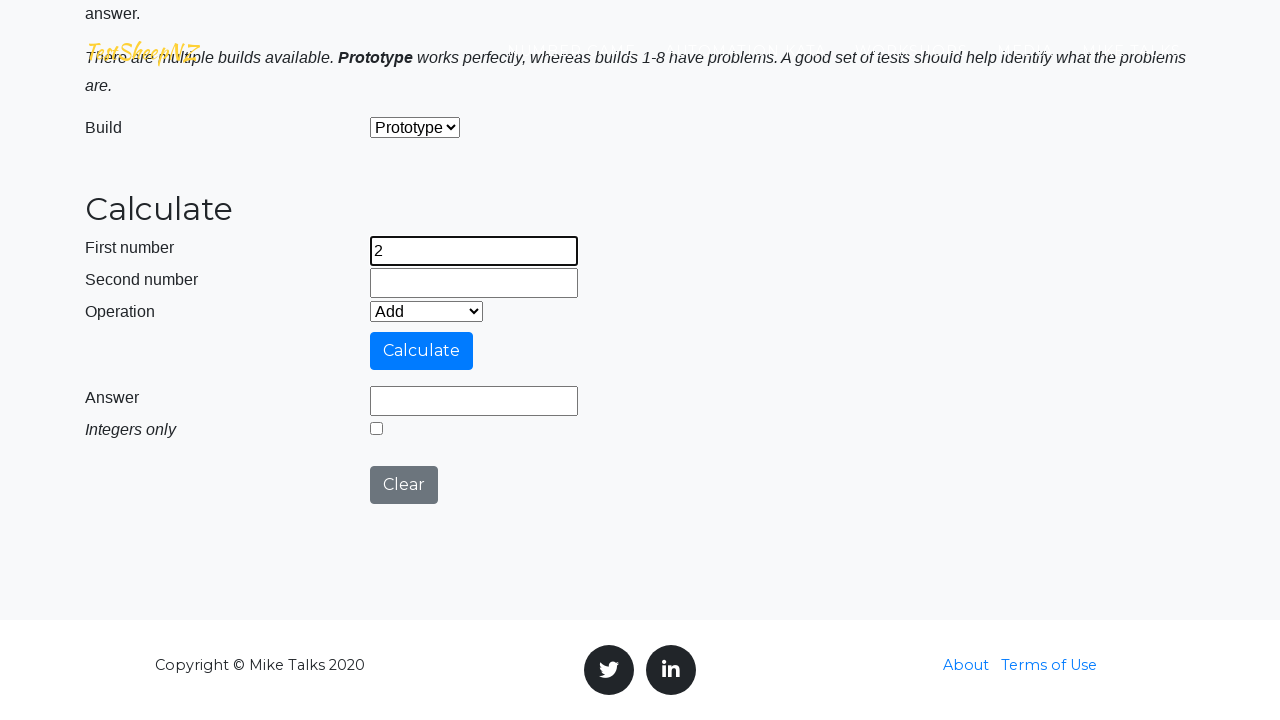

Clicked second number input field at (474, 283) on input[name='number2']
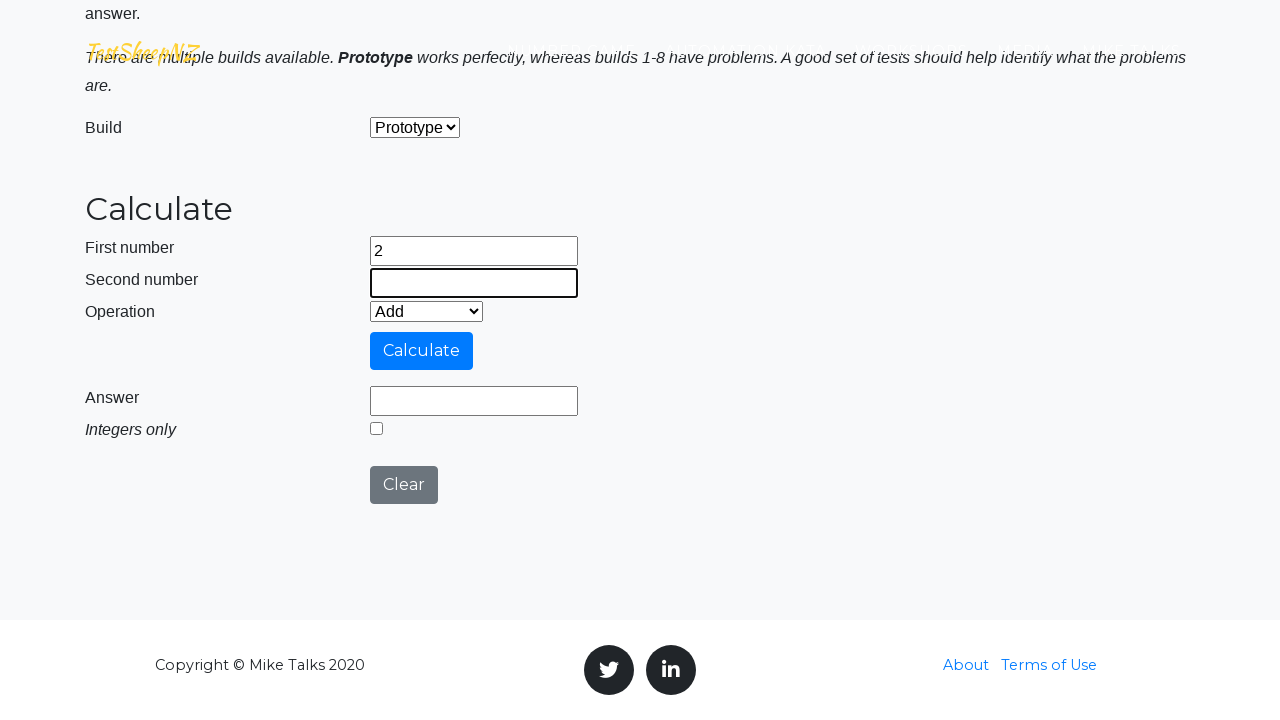

Entered '3' in second number field on input[name='number2']
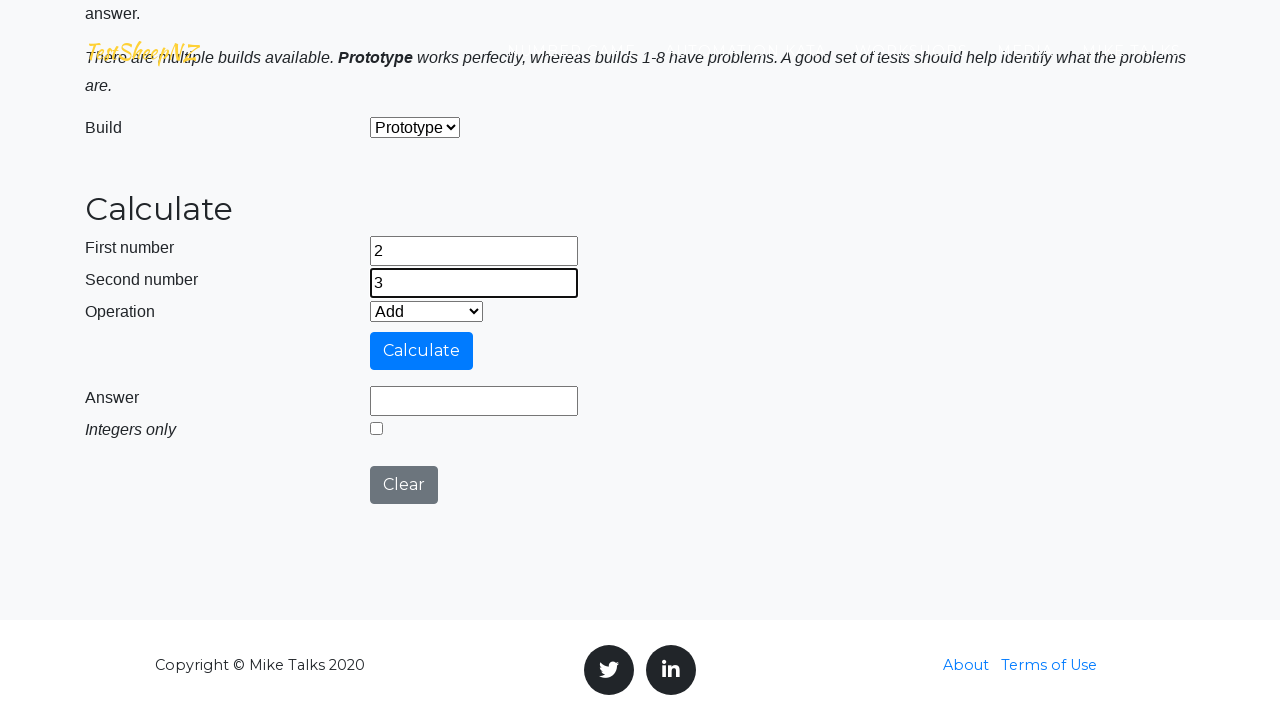

Clicked operation dropdown at (426, 311) on select[name='selectOperation']
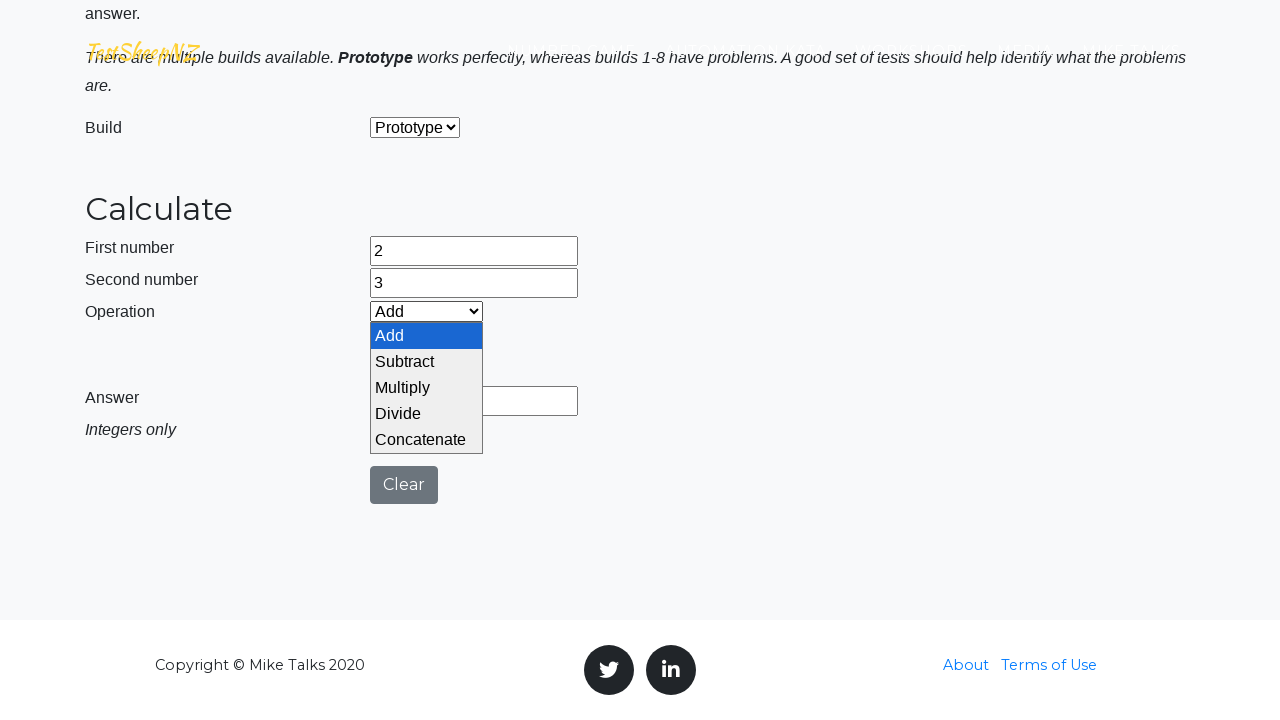

Selected 'Subtract' operation on select[name='selectOperation']
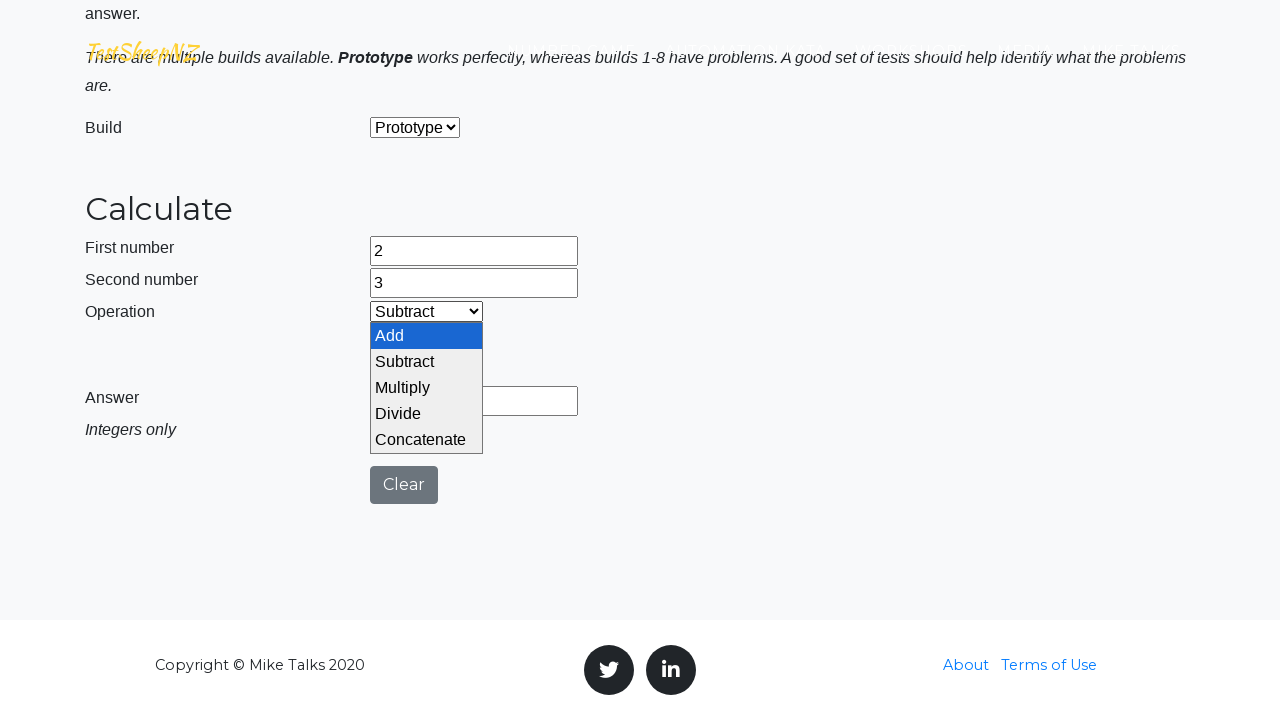

Clicked calculate button at (422, 351) on input[type='button']
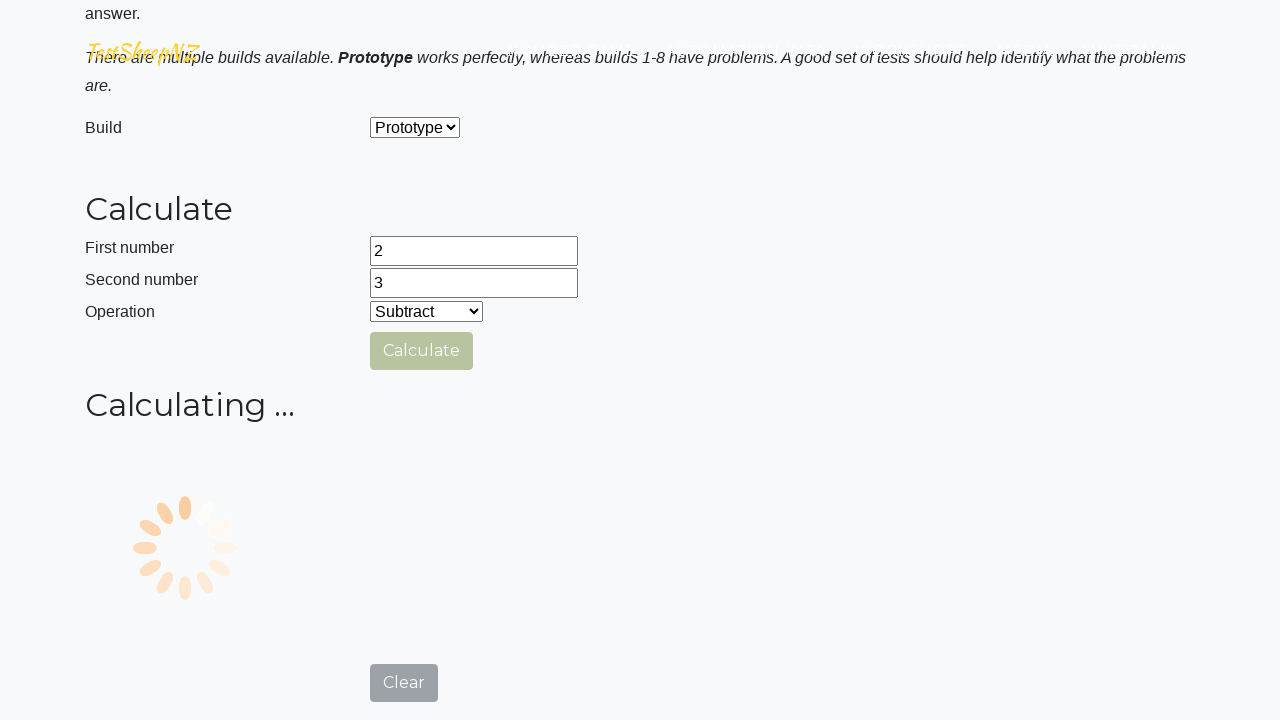

Waited 1000ms for calculation result
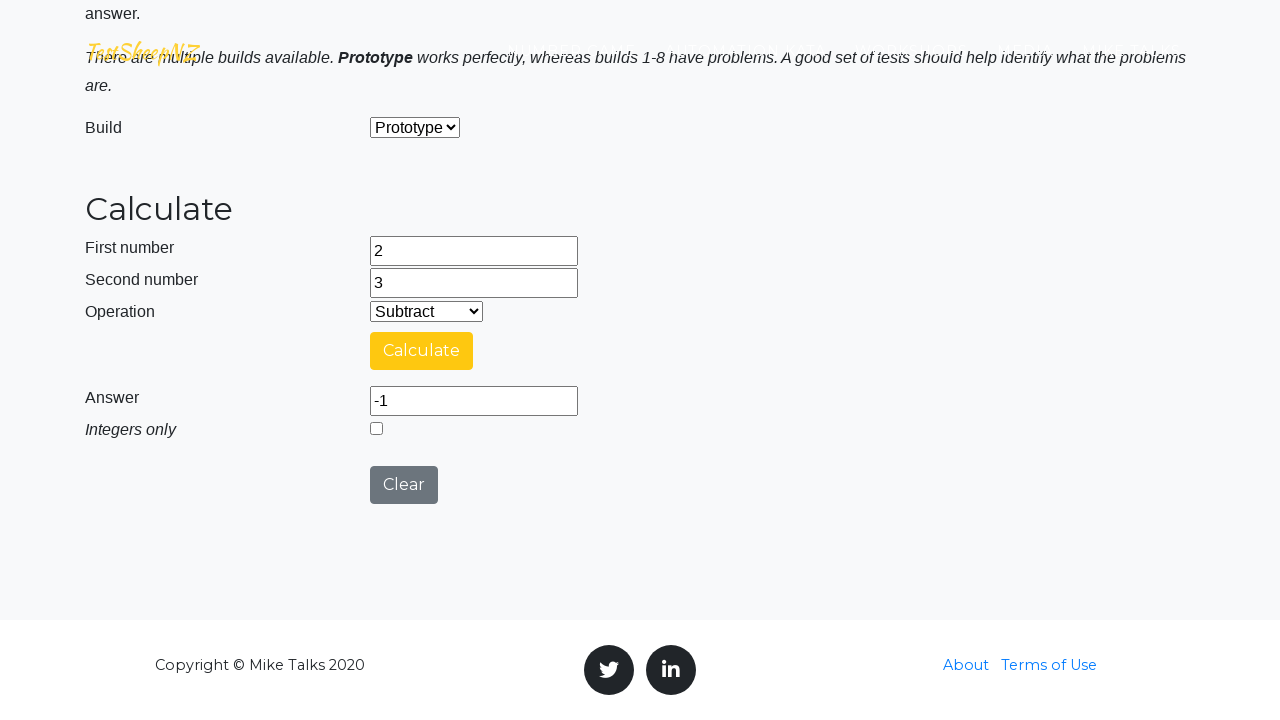

Located answer element
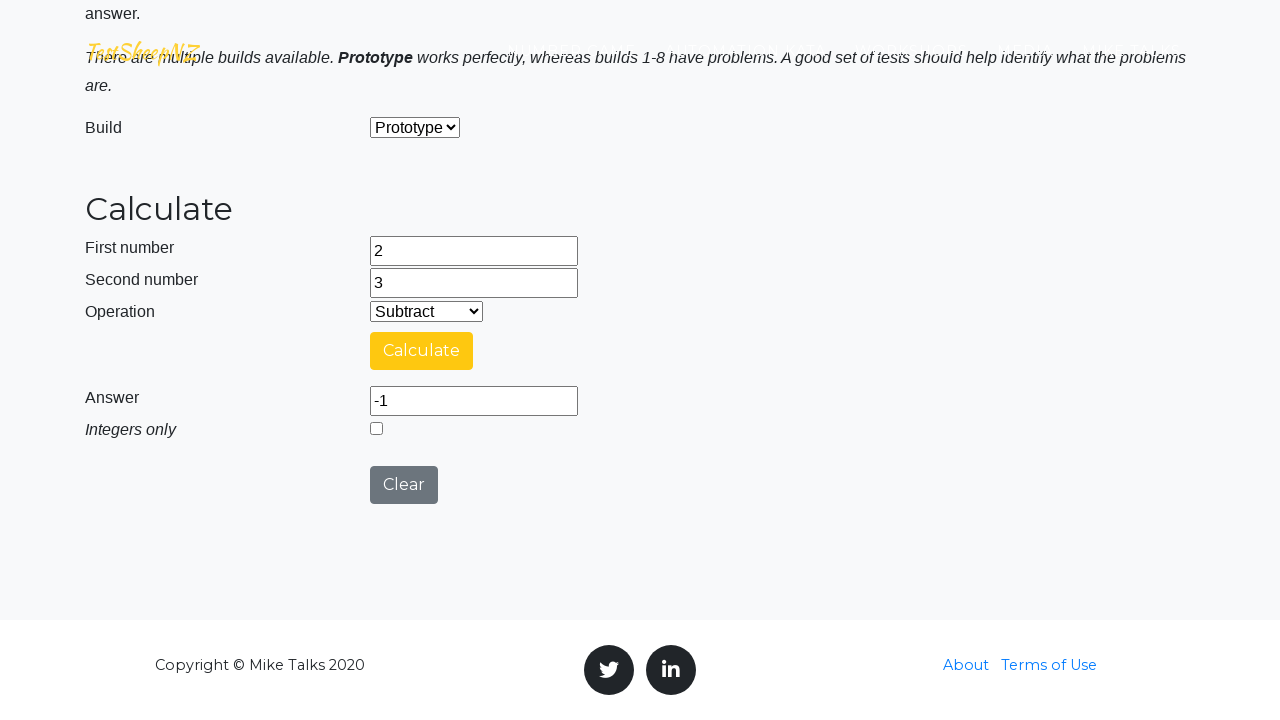

Retrieved answer value: 
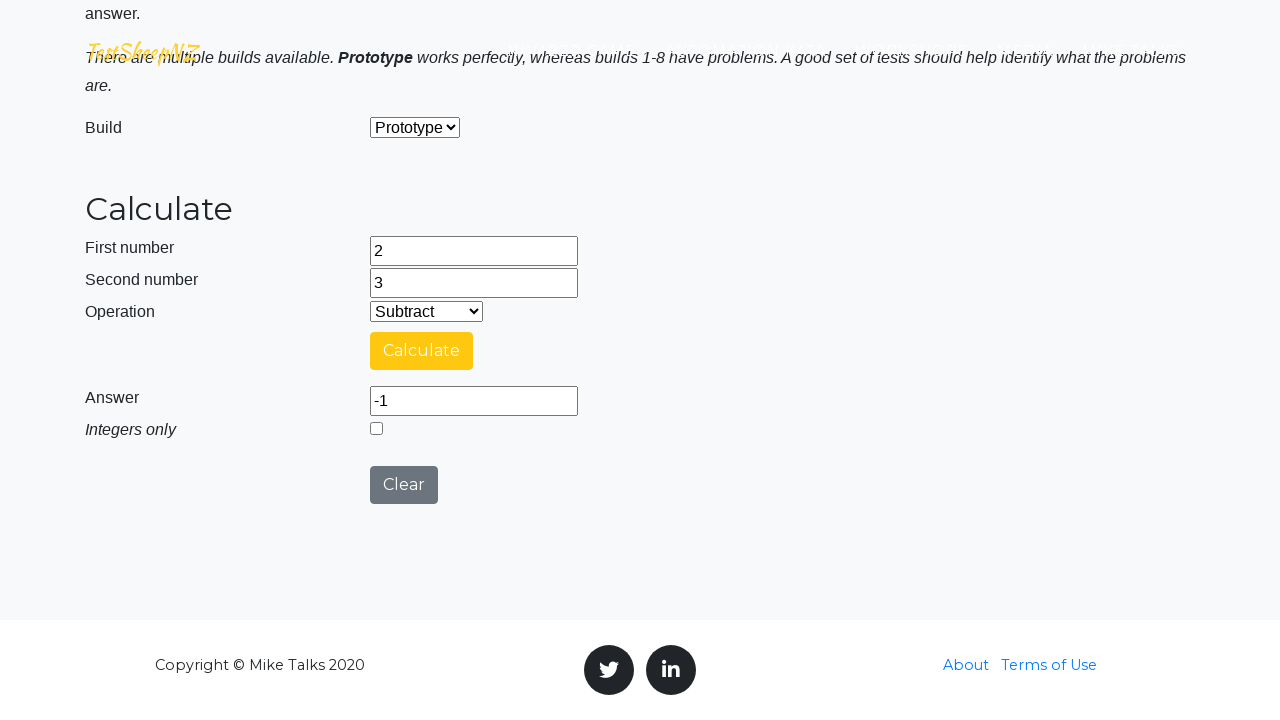

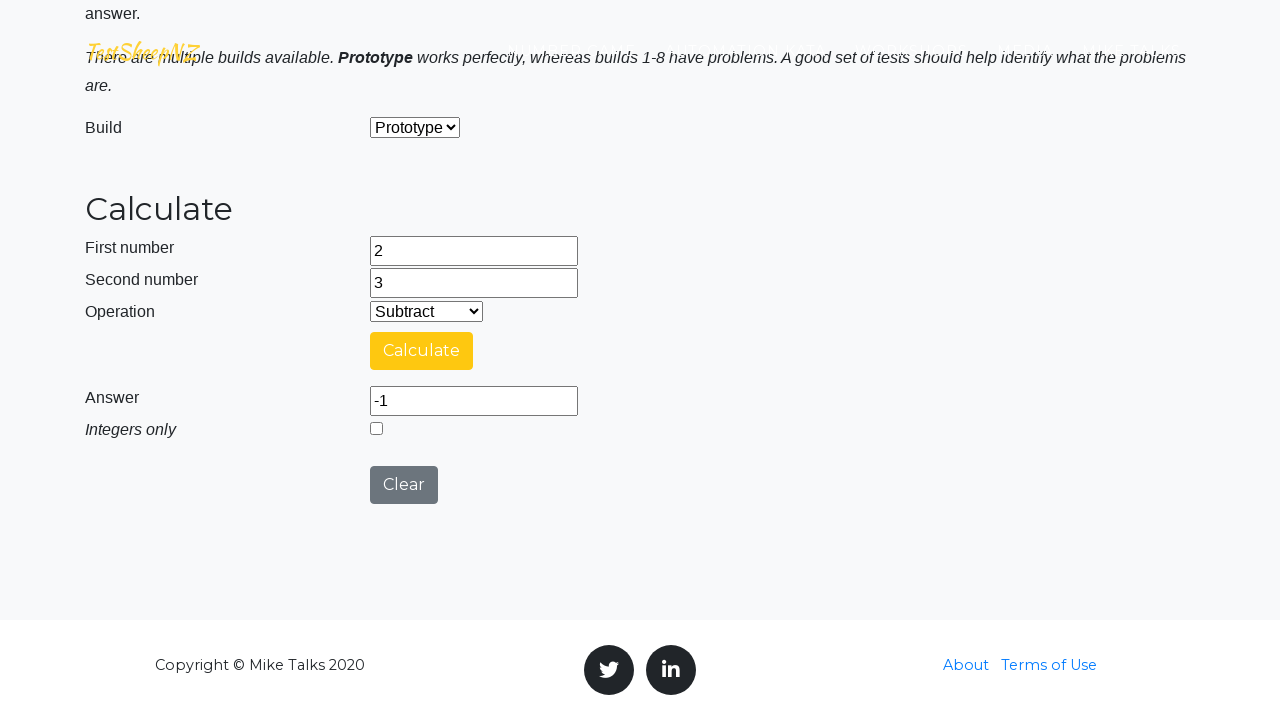